Tests keyboard interaction by navigating to Flipkart and pressing the Escape key to dismiss the login popup that appears on page load.

Starting URL: https://www.flipkart.com/

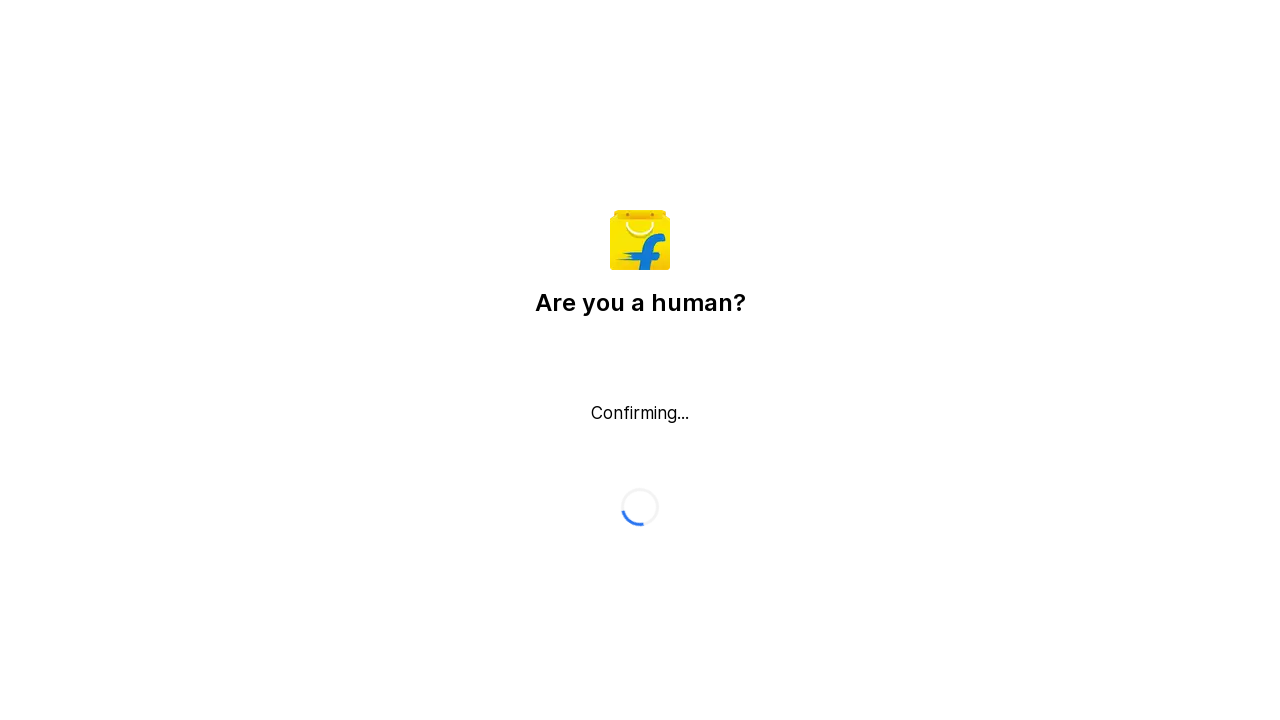

Page loaded to domcontentloaded state
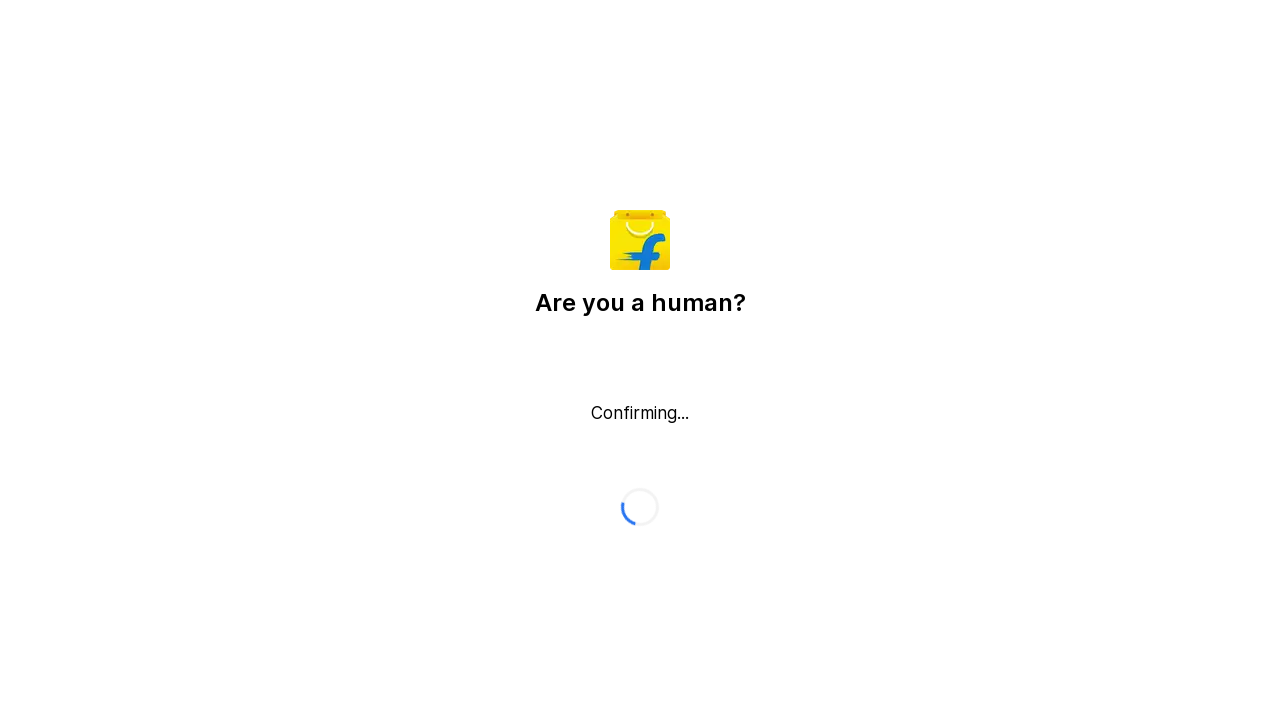

Pressed Escape key to dismiss login popup
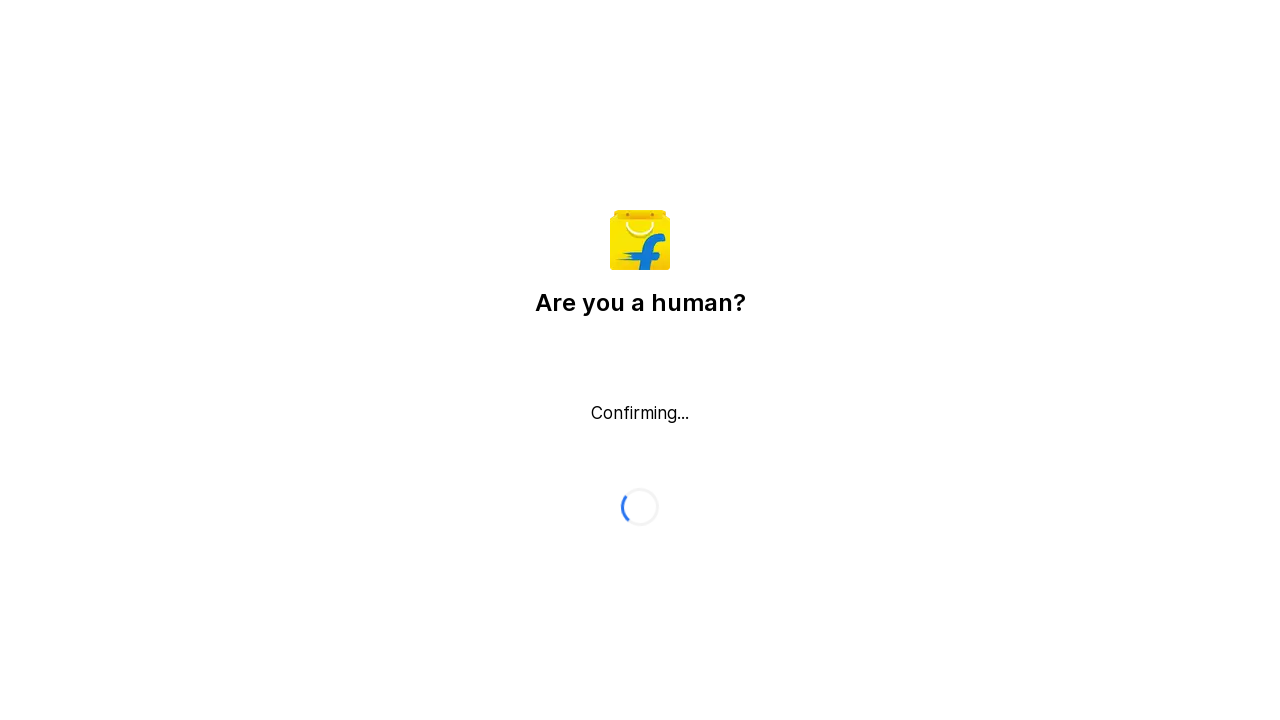

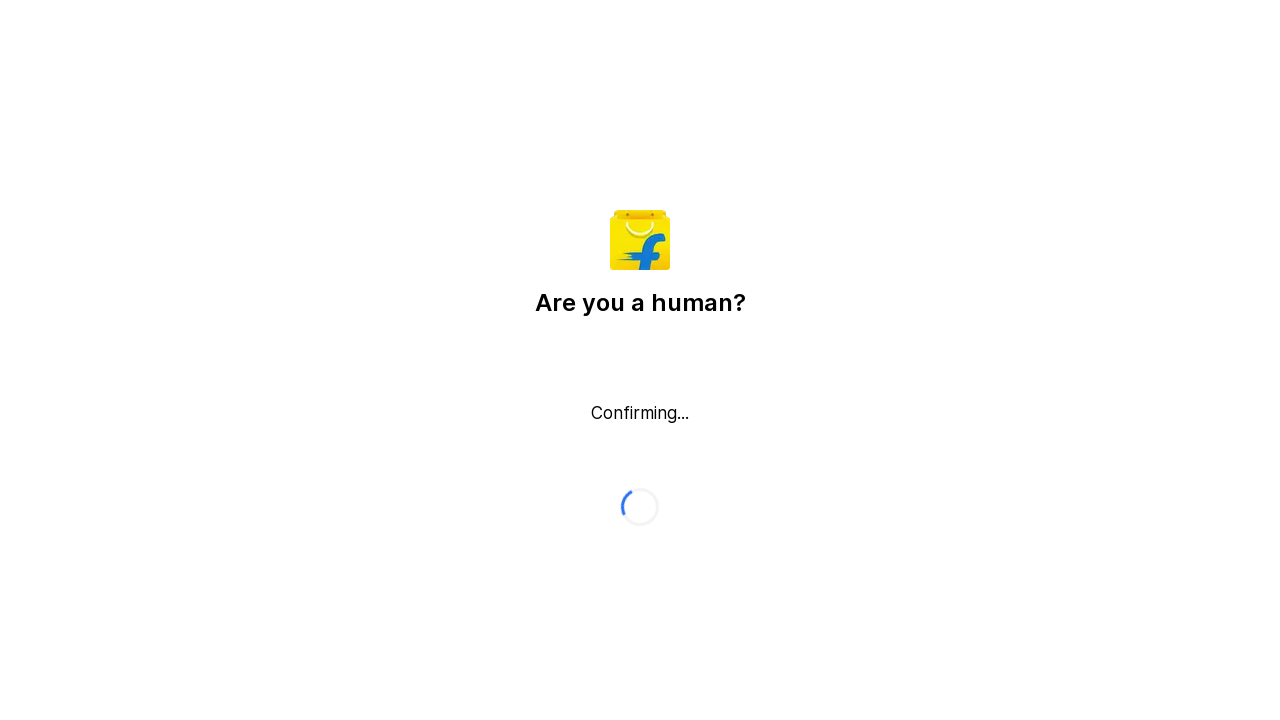